Tests slider interaction by moving the mouse to the slider element and clicking on it to change its position horizontally.

Starting URL: https://demoqa.com/slider/

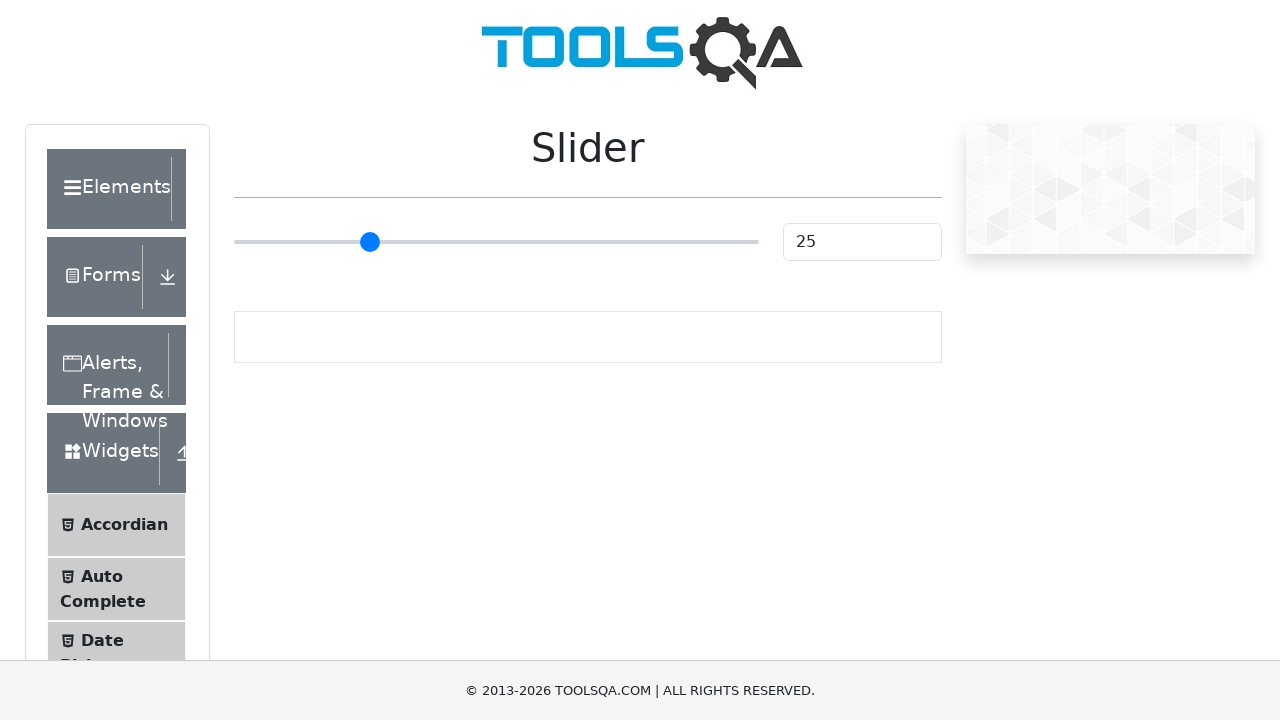

Waited for slider element to be visible
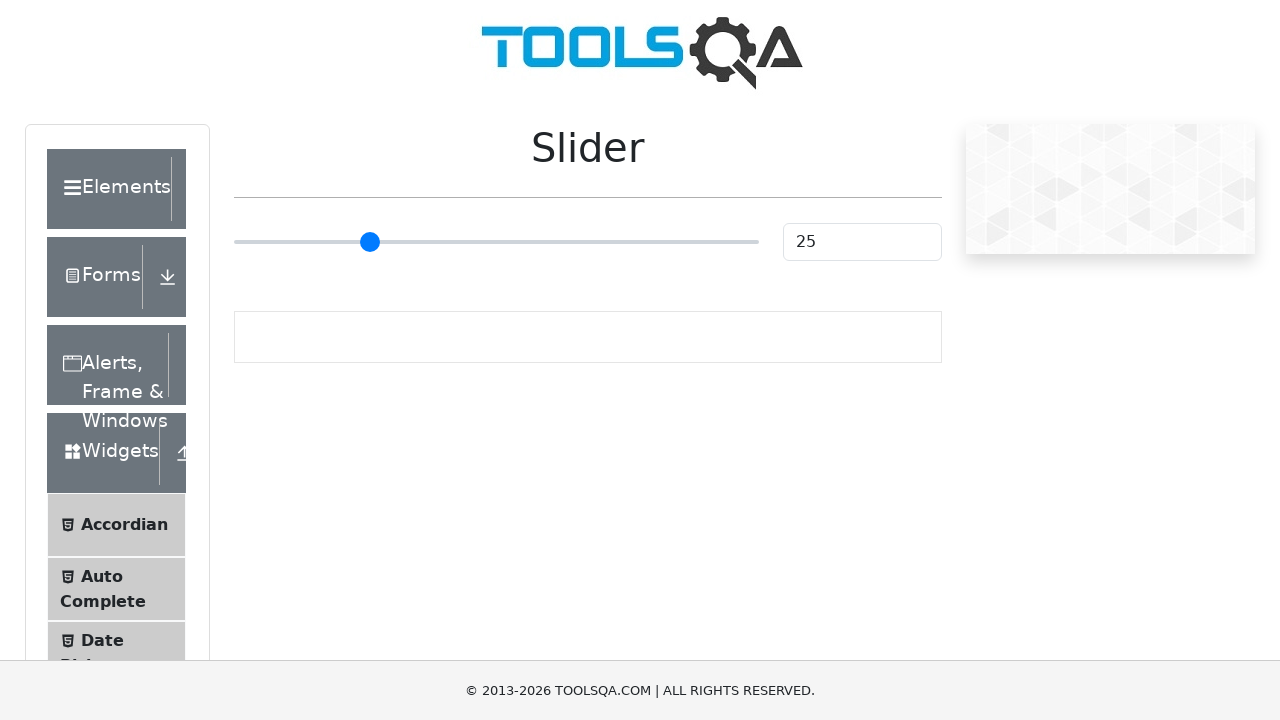

Located the slider element
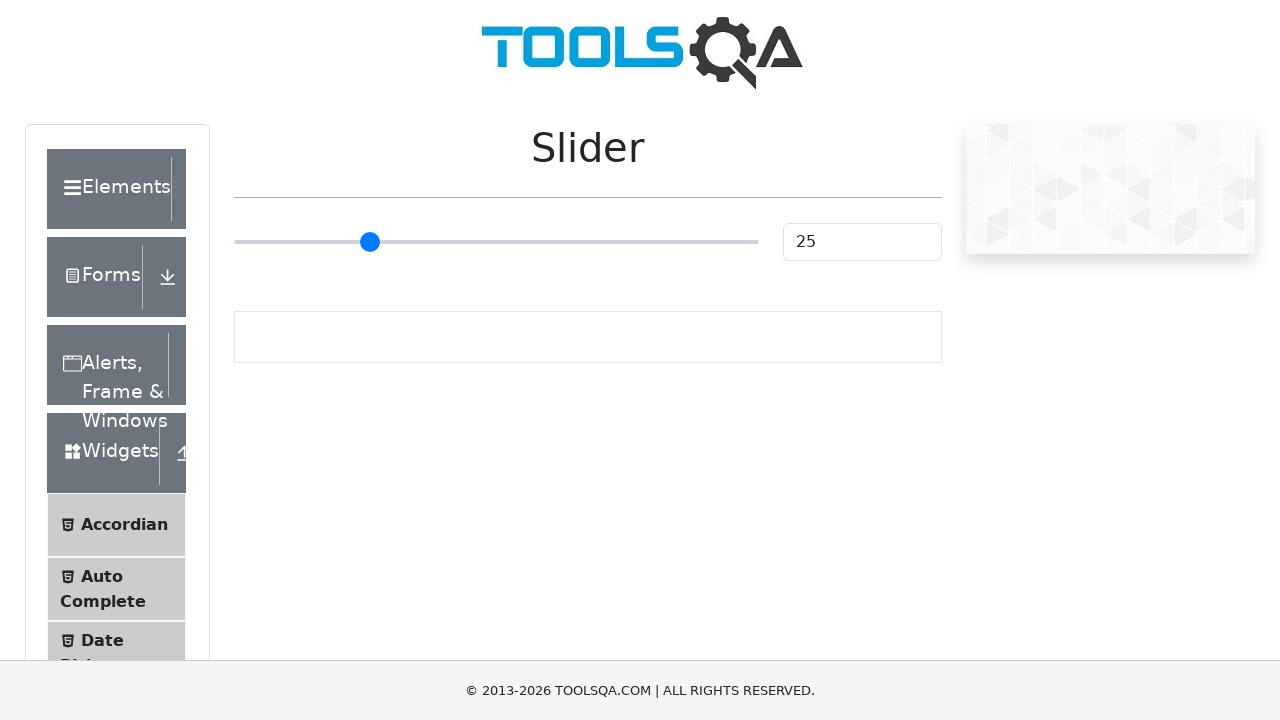

Retrieved slider bounding box for position calculation
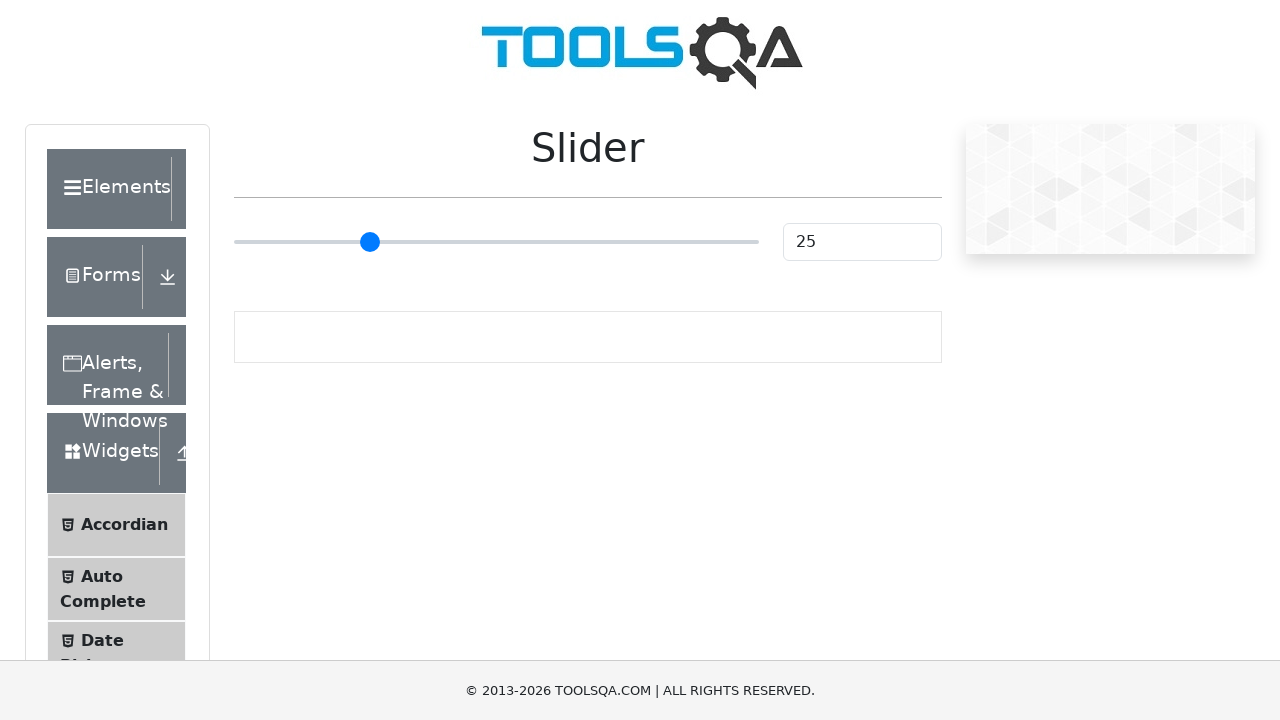

Moved mouse to slider position (50 pixels right of center) at (546, 242)
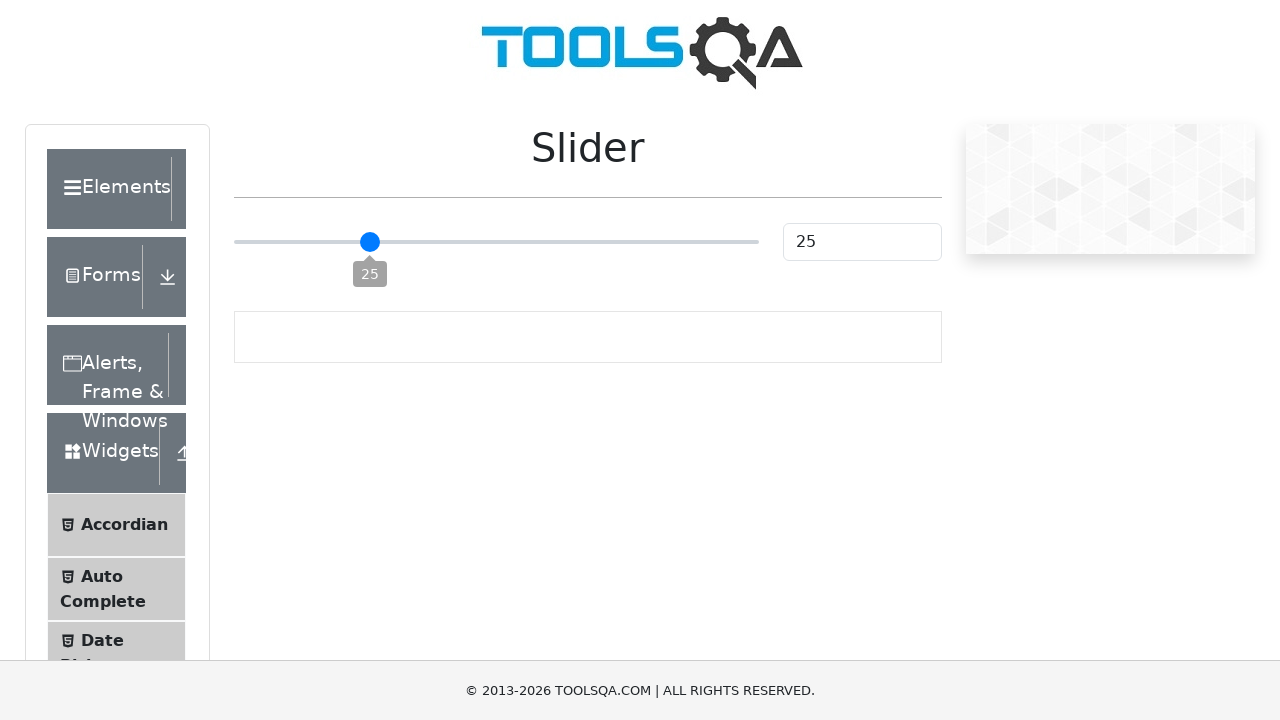

Clicked on slider to change its position horizontally at (546, 242)
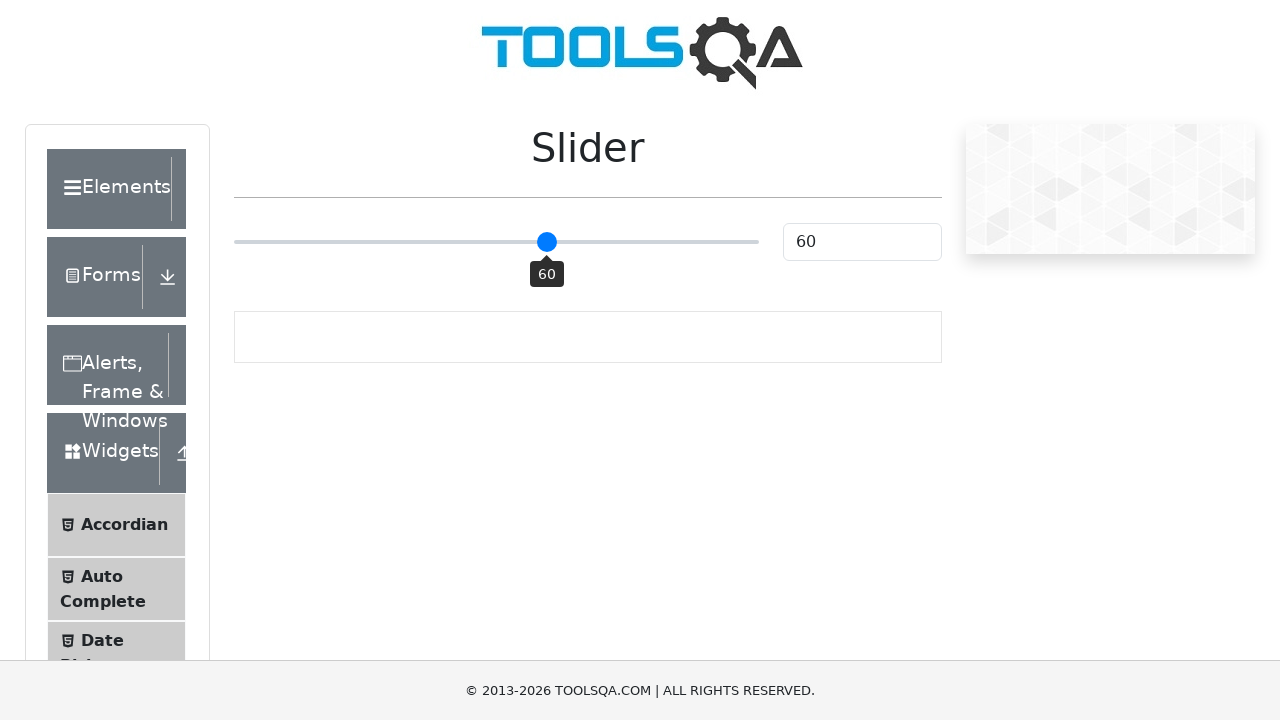

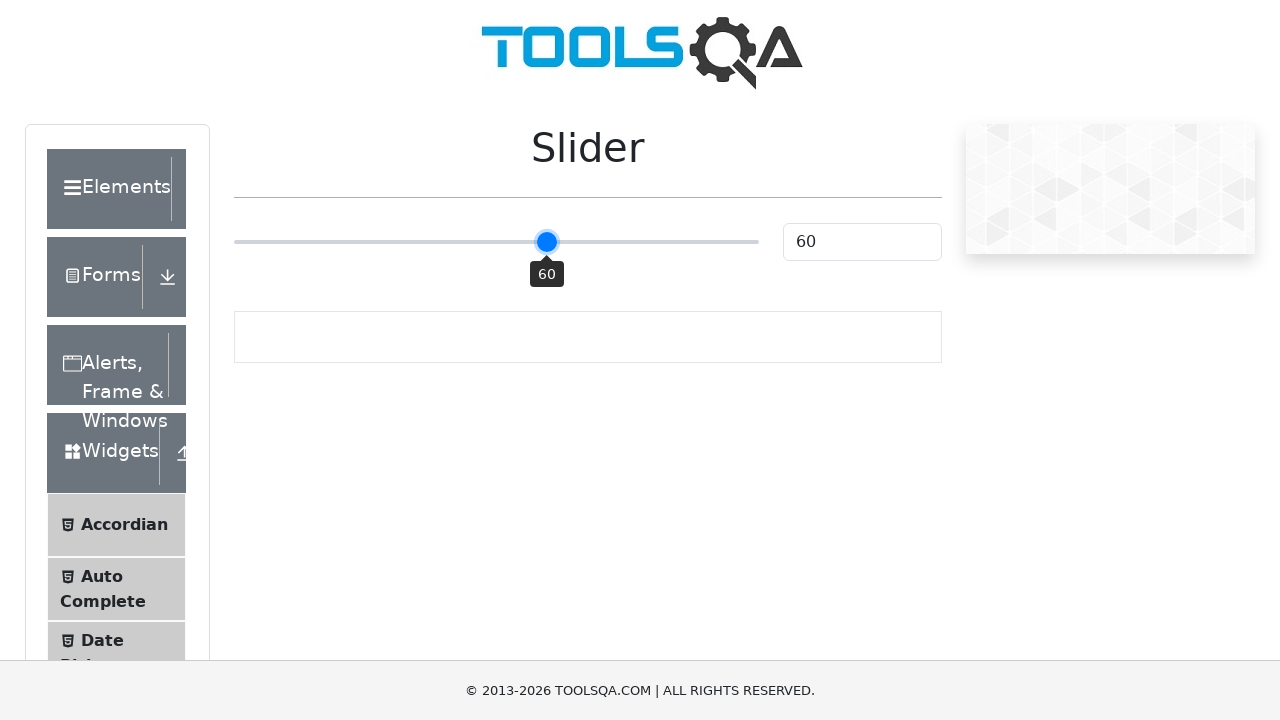